Tests dynamic loading functionality by clicking a start button and waiting for the loading icon to disappear and hello text to appear, with 5 second wait configuration.

Starting URL: https://automationfc.github.io/dynamic-loading/

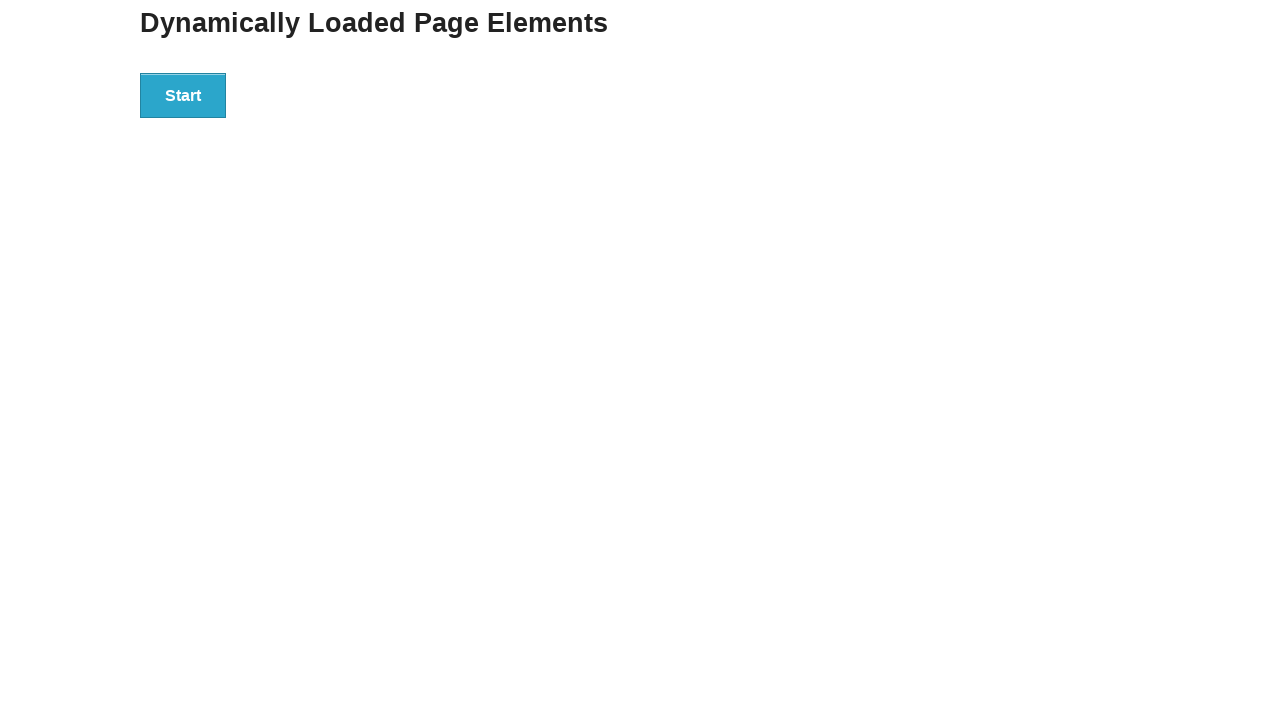

Clicked the start button to initiate dynamic loading at (183, 95) on div#start > button
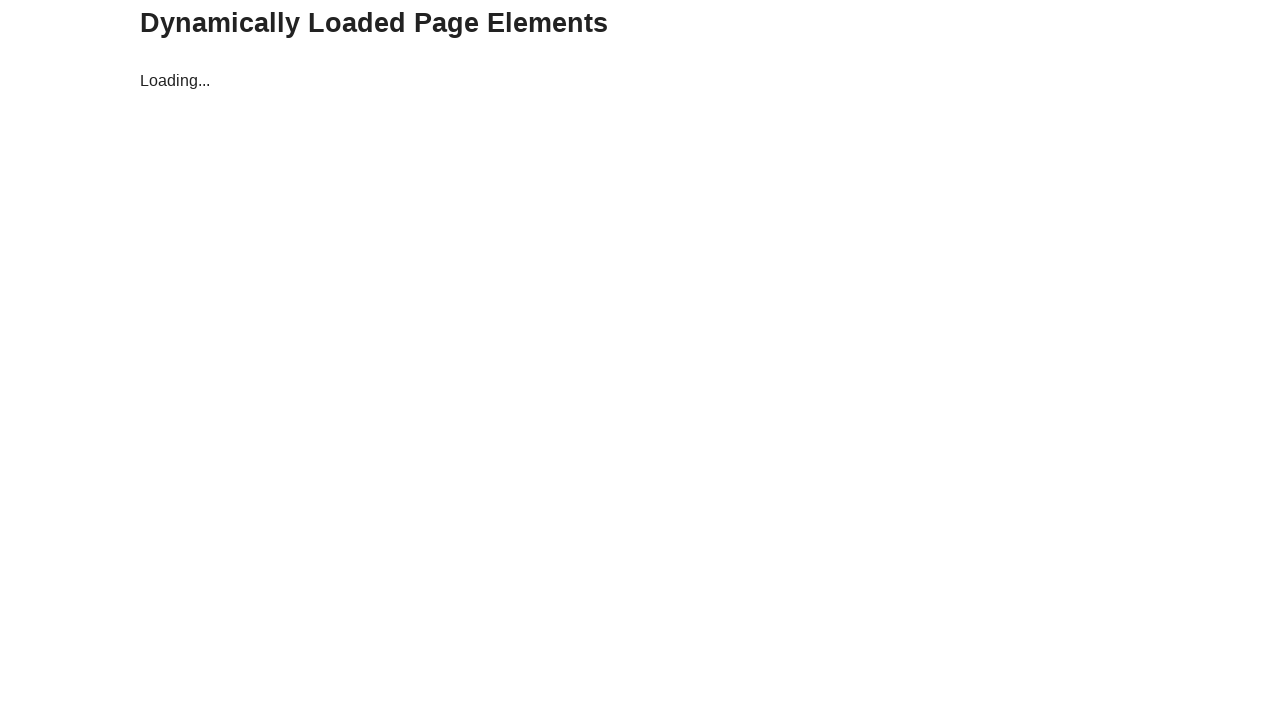

Loading icon disappeared after waiting
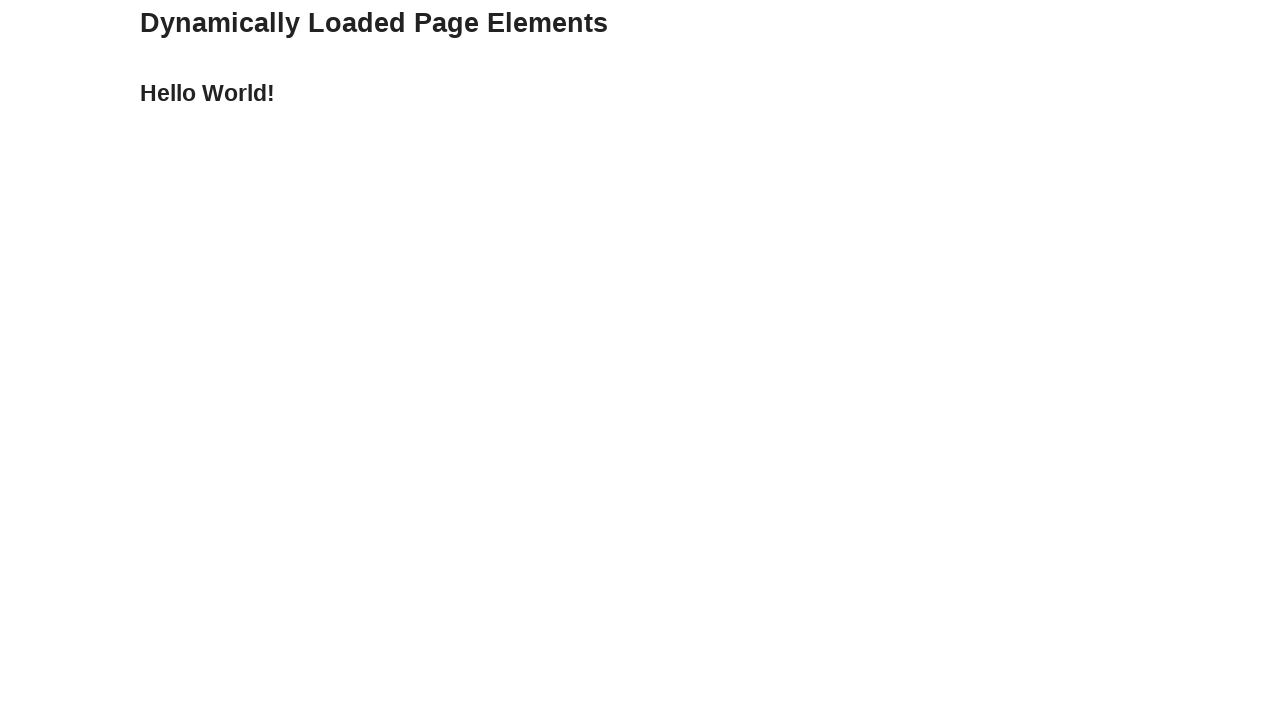

Hello text appeared indicating dynamic content loaded successfully
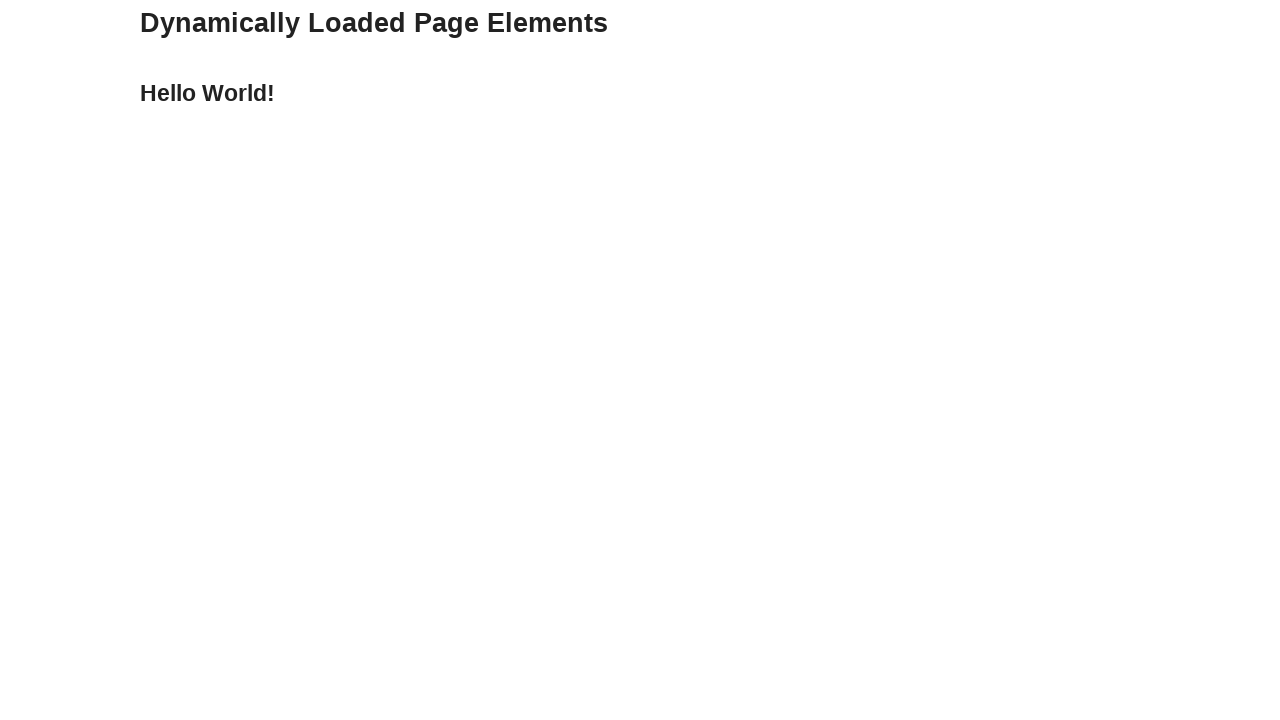

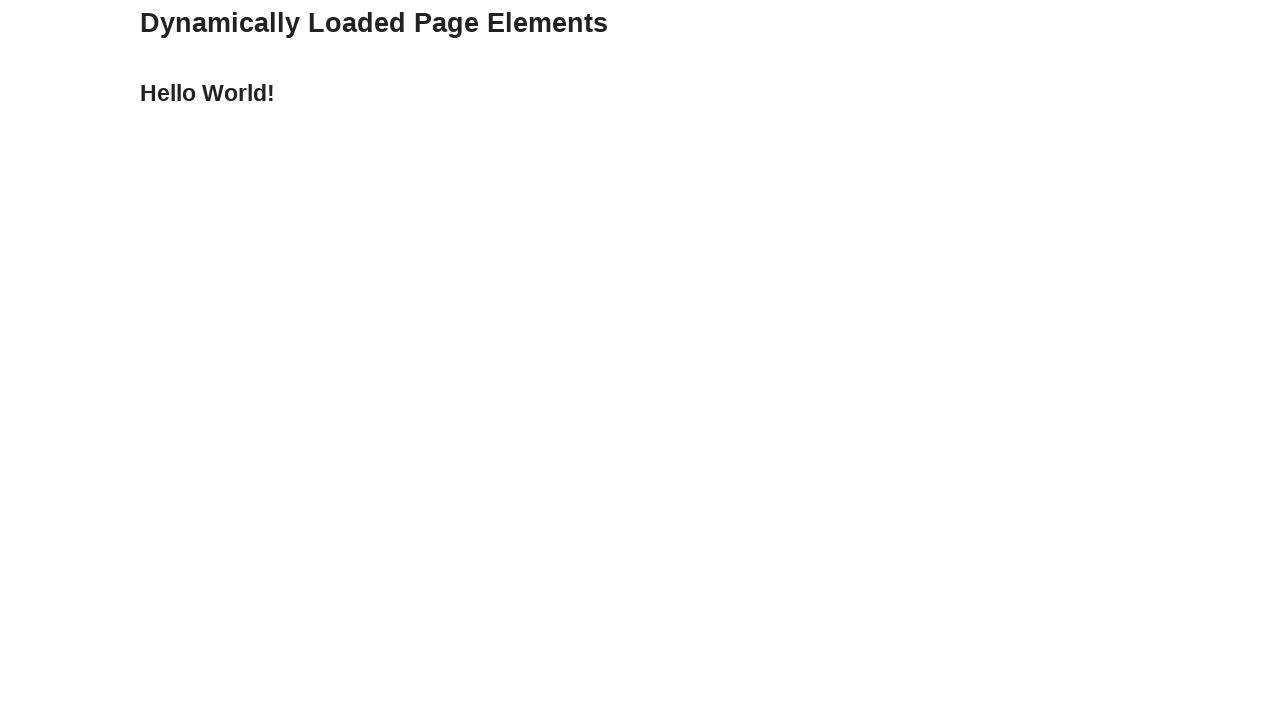